Tests keyboard shortcuts and text editing functionality by typing uppercase text, copying it with Ctrl+A/C, and pasting it into another field with Ctrl+V

Starting URL: https://web-locators-static-site-qa.vercel.app

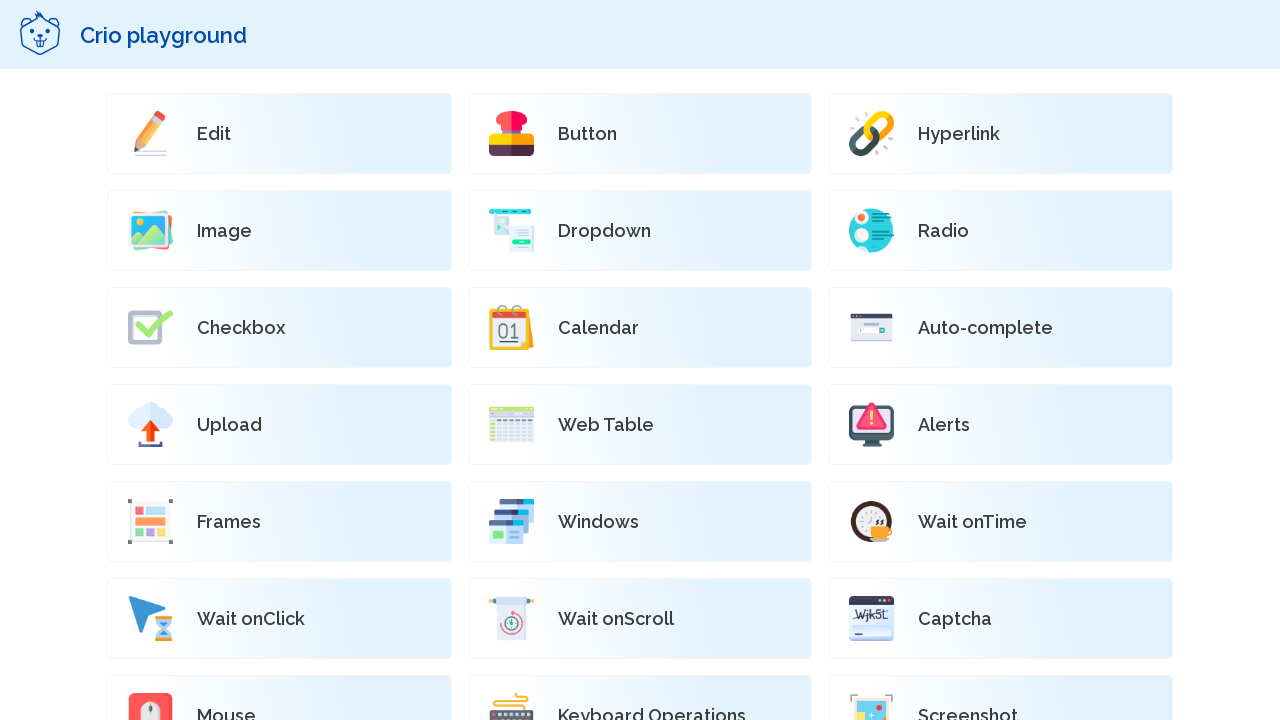

Clicked Edit link to navigate to edit page at (279, 134) on xpath=//a[@href='/Edit']
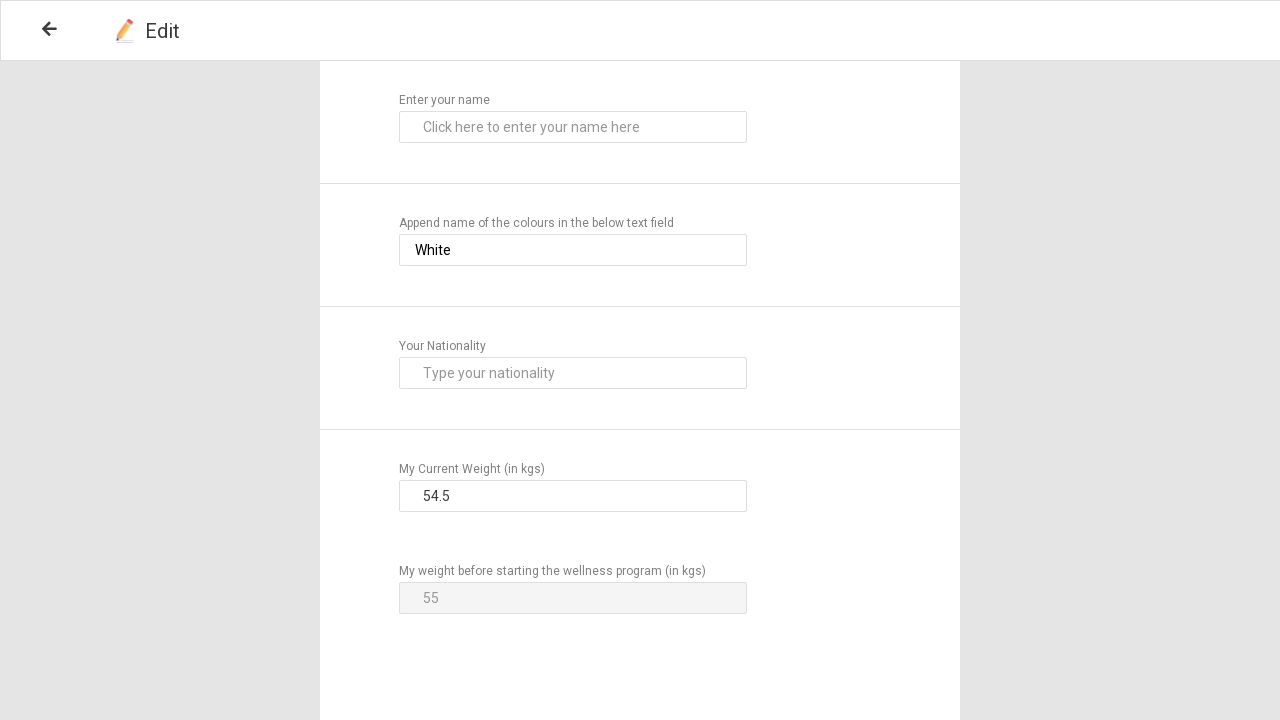

Edit page loaded and first text box is visible
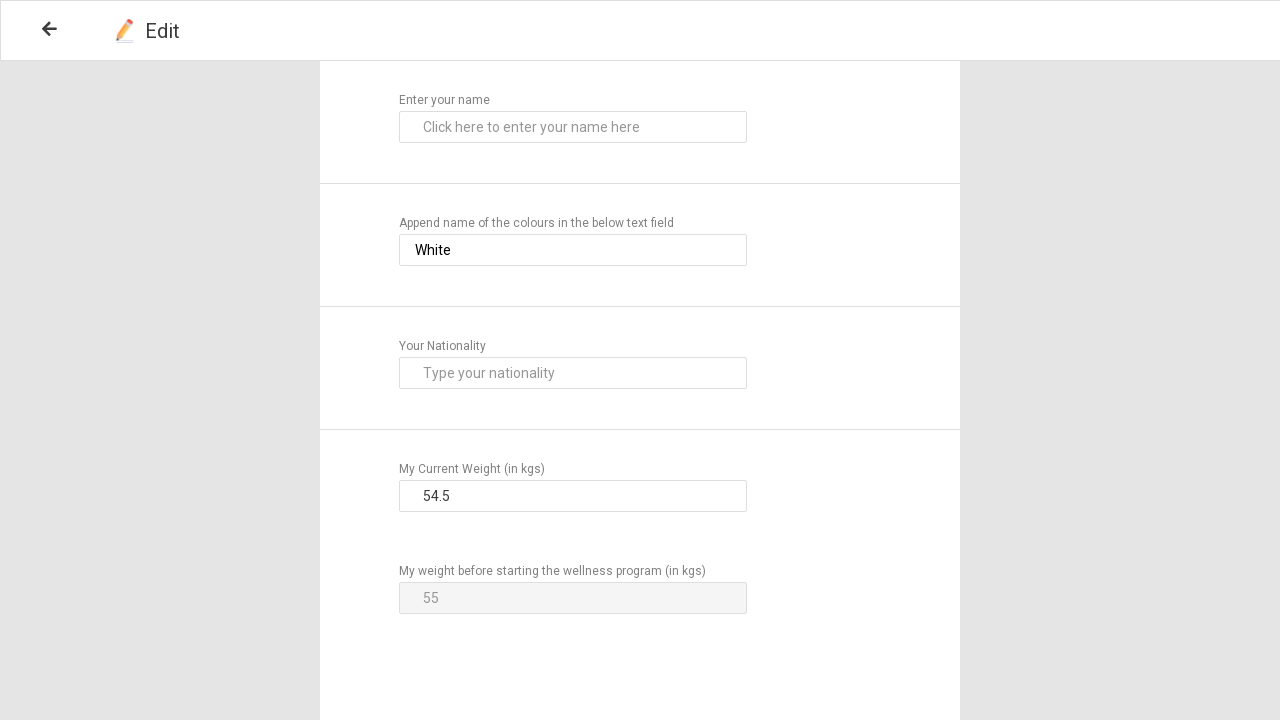

Located the first text box element
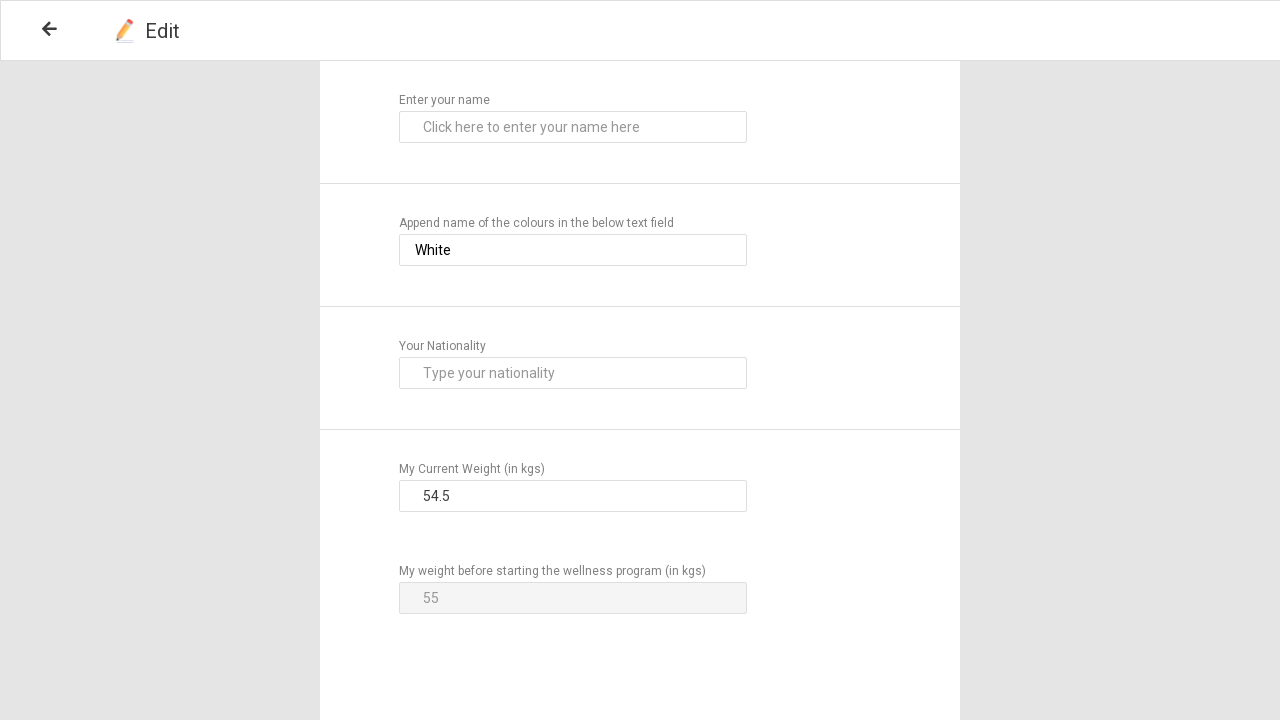

Clicked on the first text box at (573, 127) on xpath=//div[@class='Edit_section1']/child::input
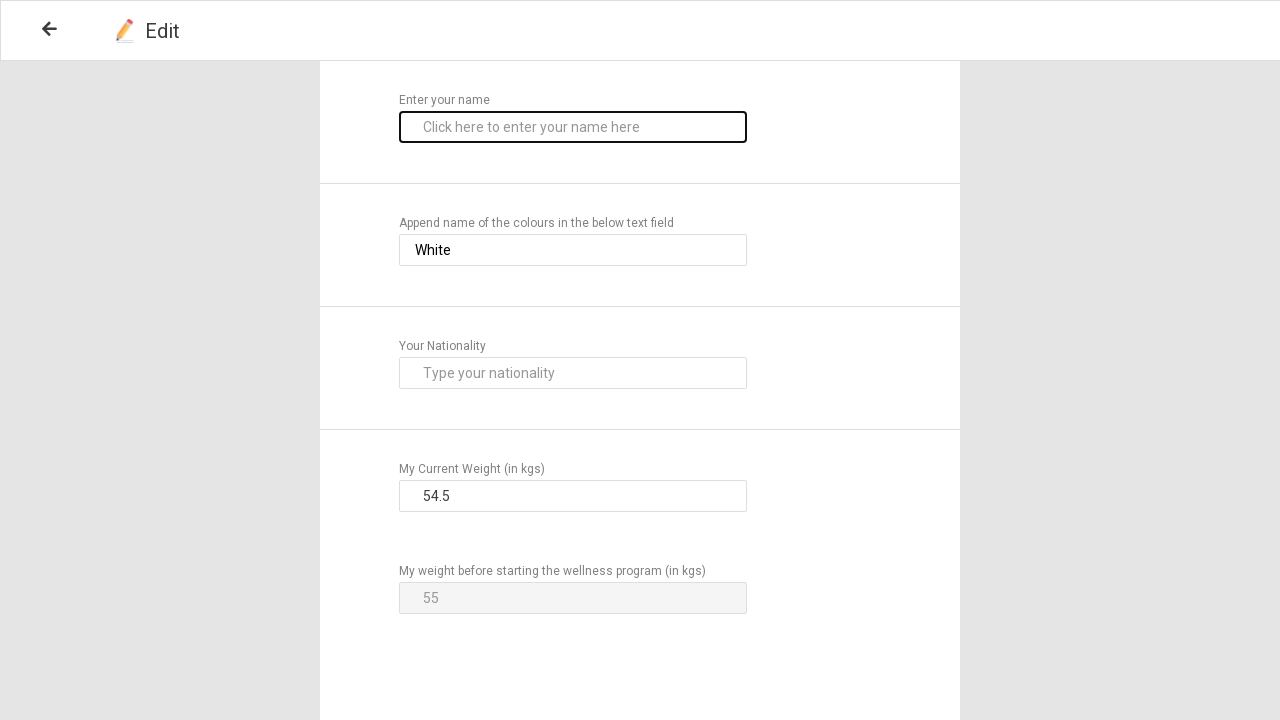

Pressed Shift key down
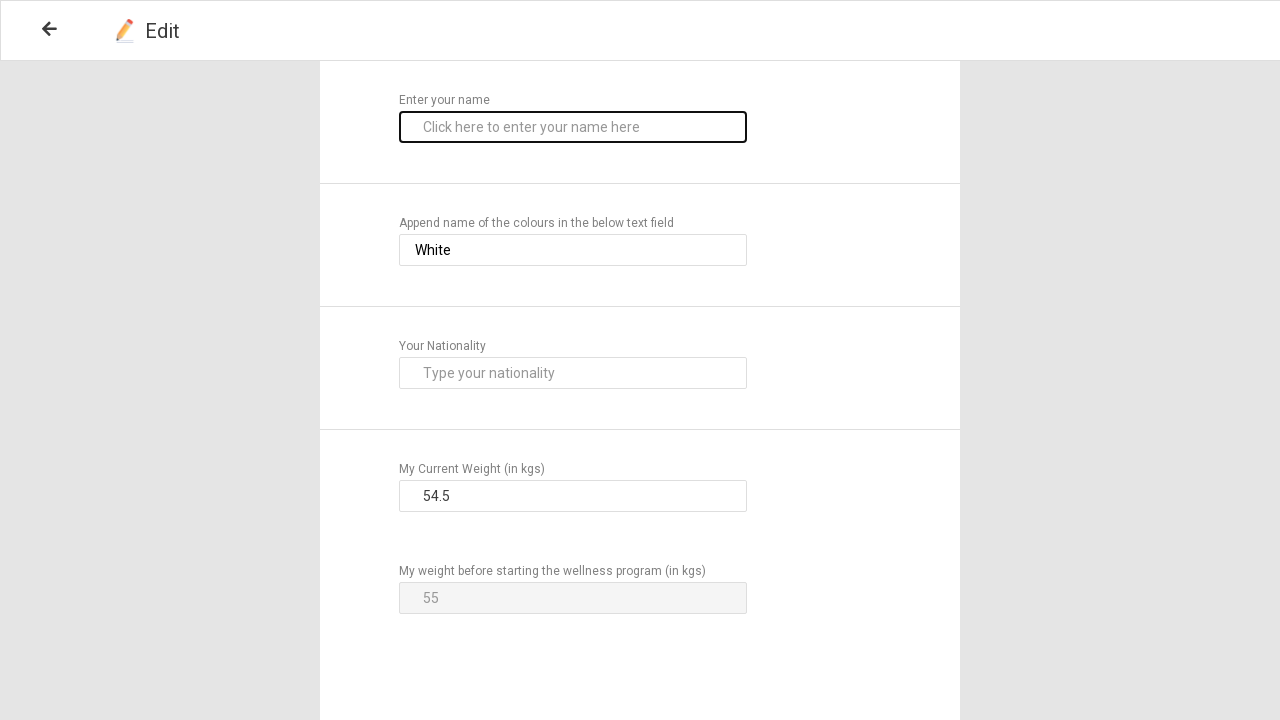

Typed 'pronoy' with Shift held (uppercase)
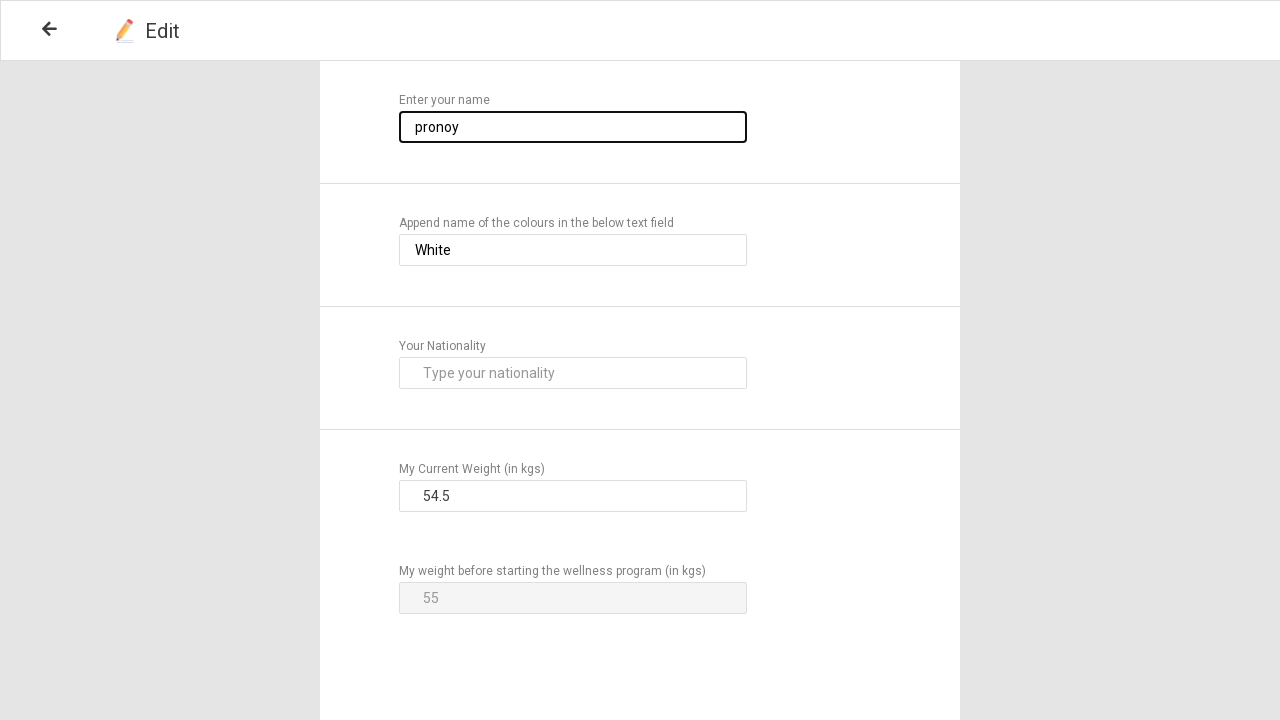

Released Shift key
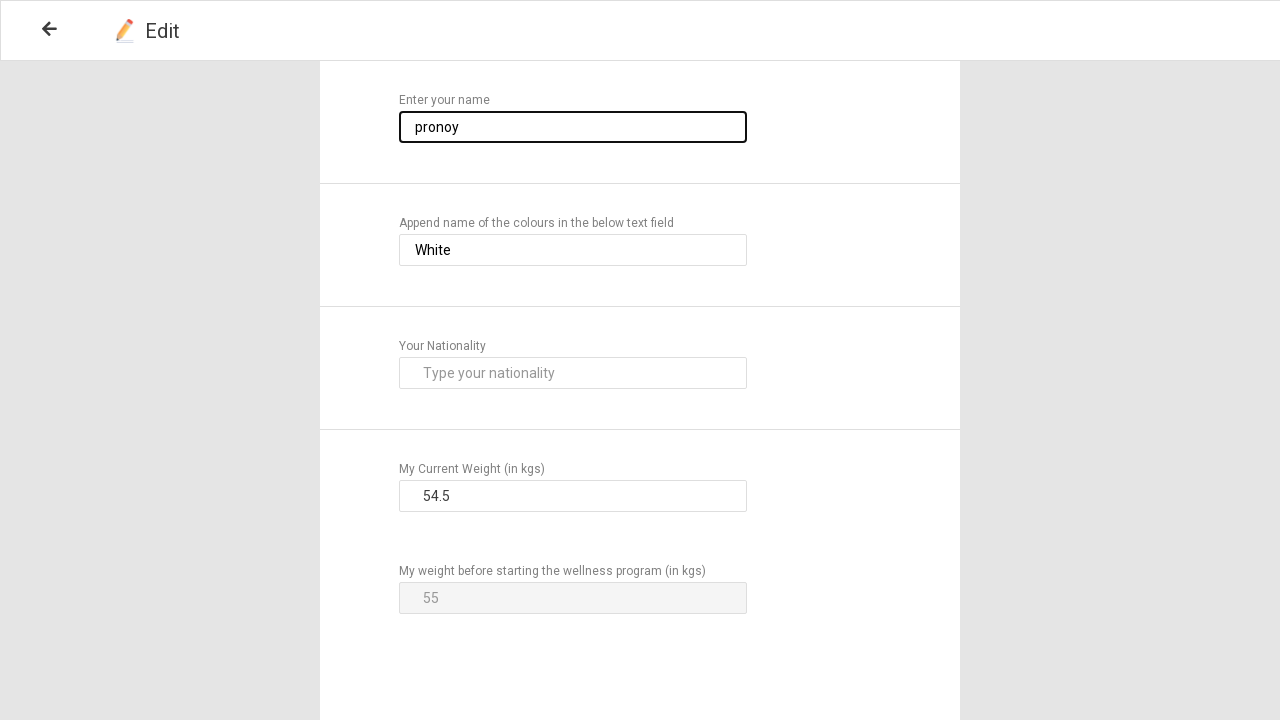

Pressed Control key down
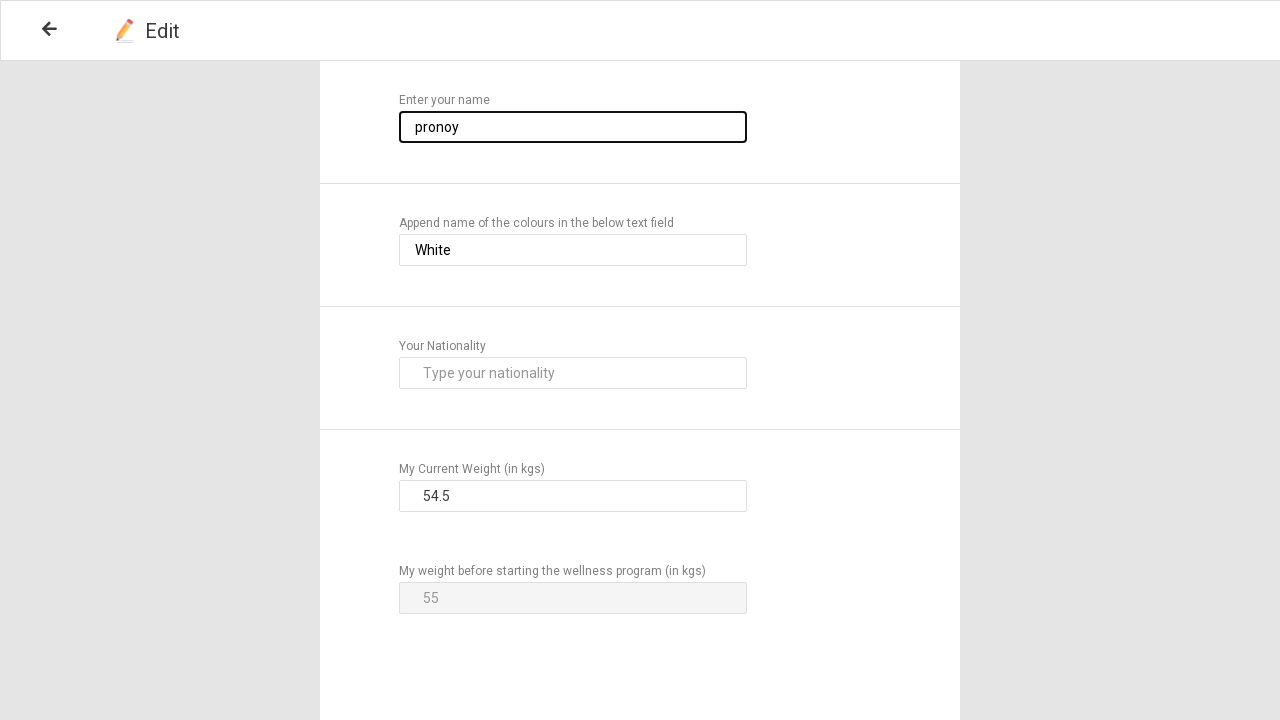

Pressed 'a' key to select all text (Ctrl+A)
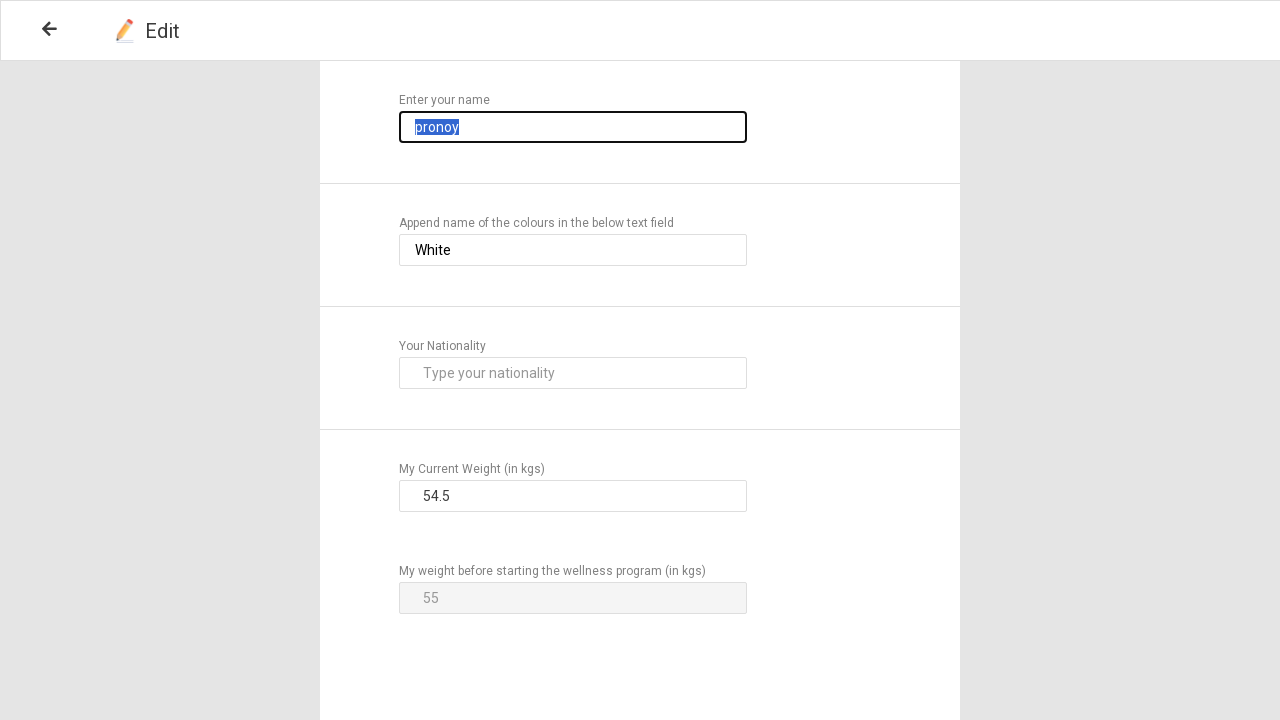

Pressed 'c' key to copy selected text (Ctrl+C)
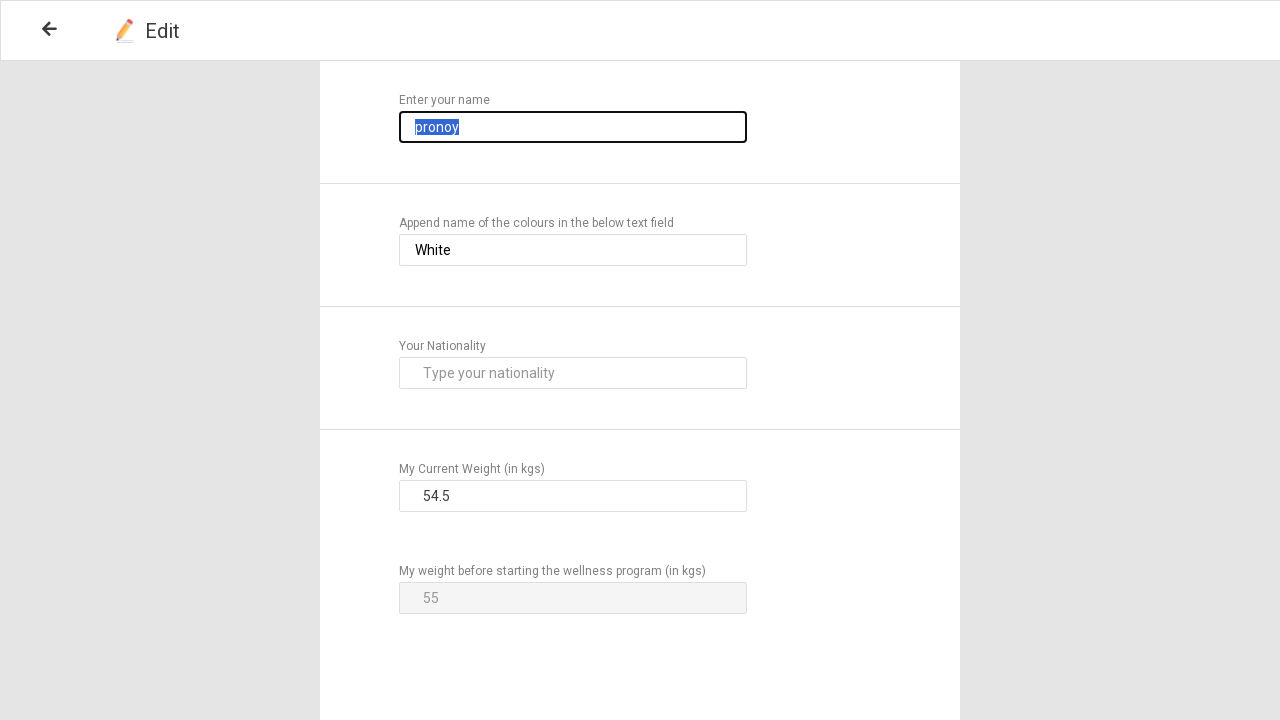

Released Control key
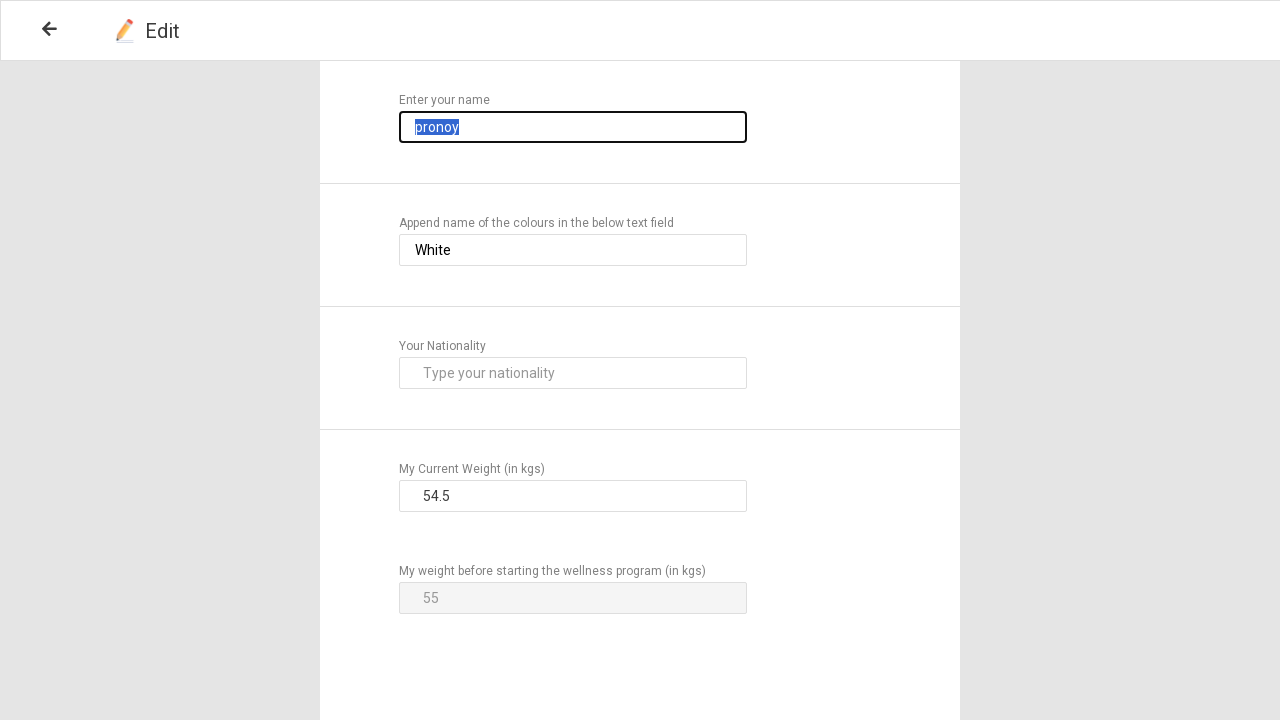

Pressed Tab key to move to next field
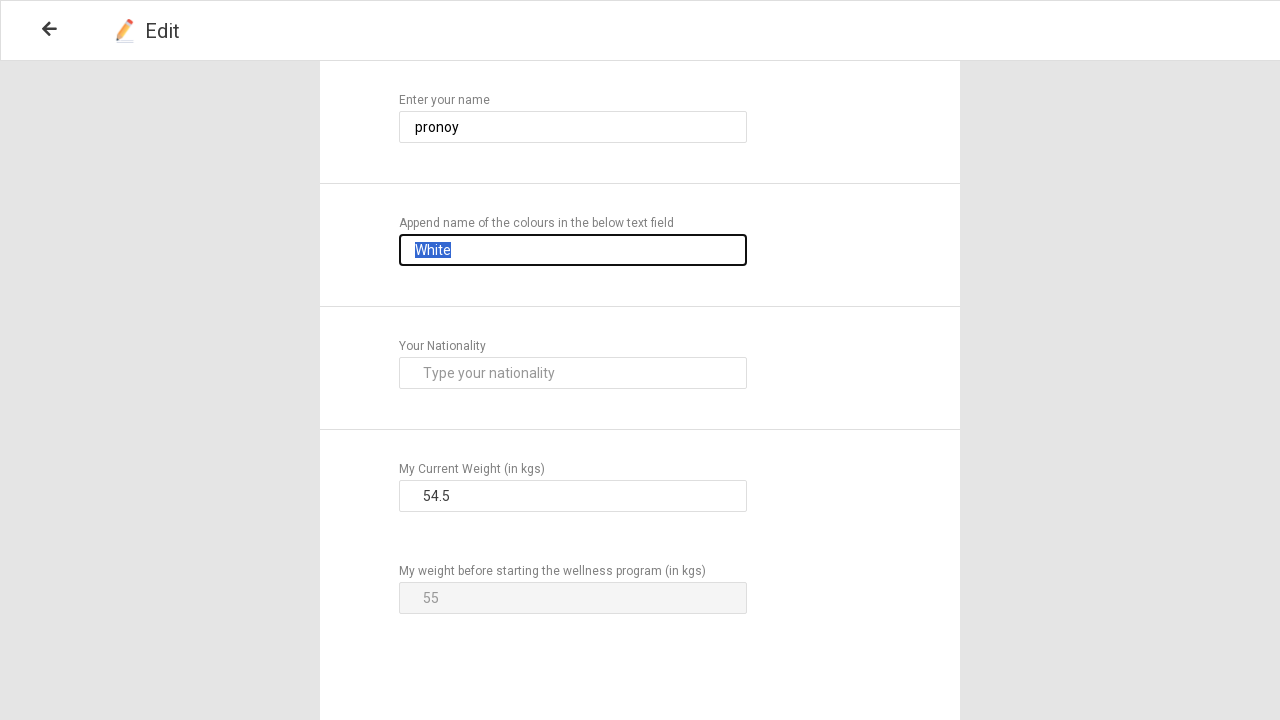

Pressed Control key down
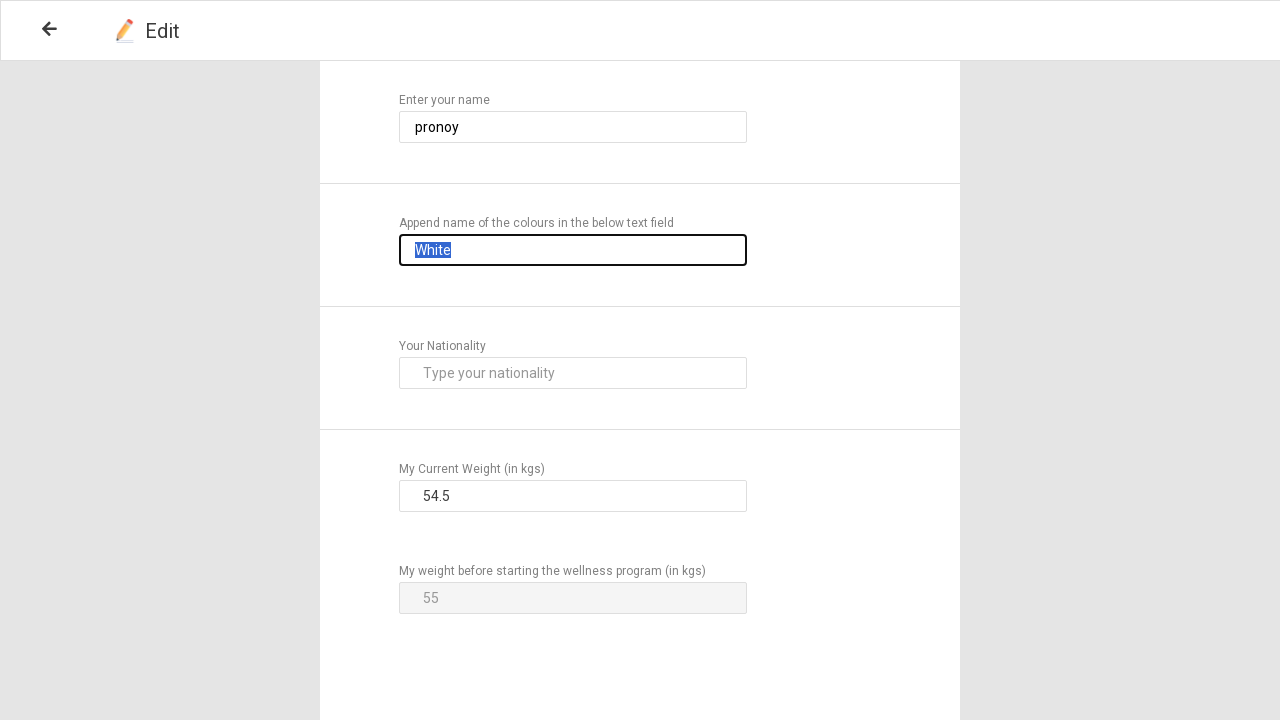

Pressed 'a' key to select all text in second field (Ctrl+A)
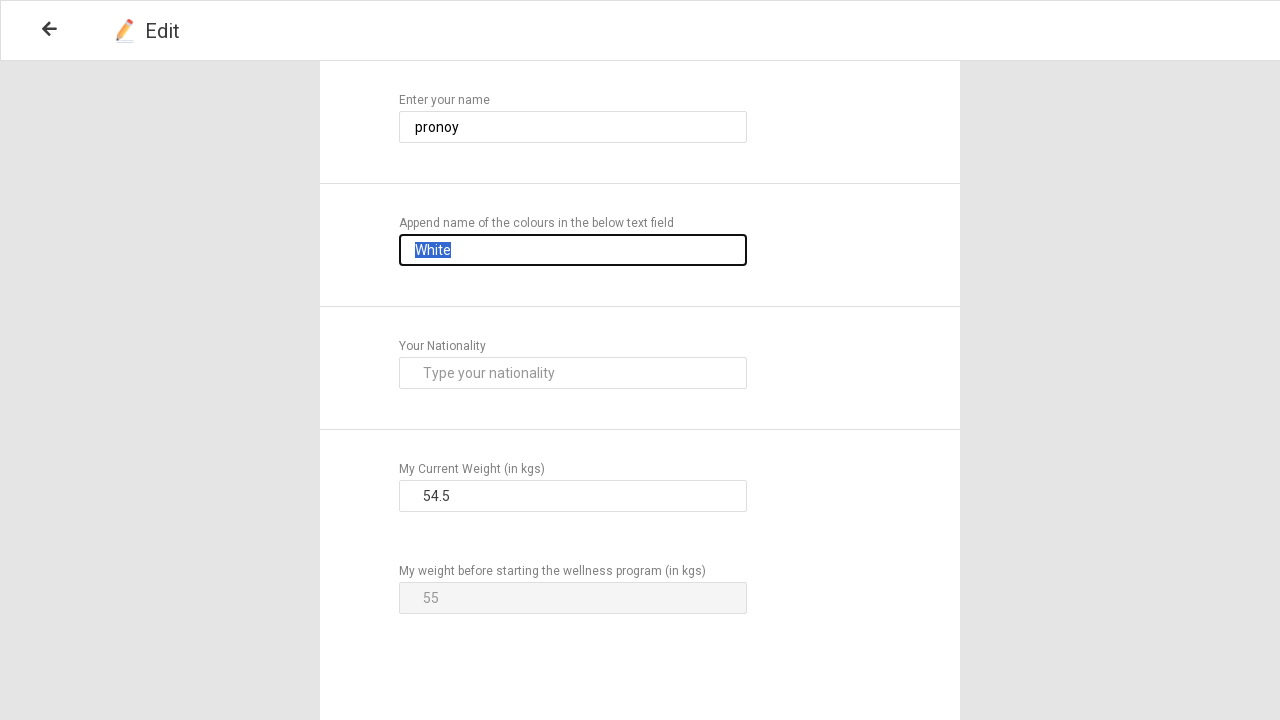

Pressed 'v' key to paste copied text (Ctrl+V)
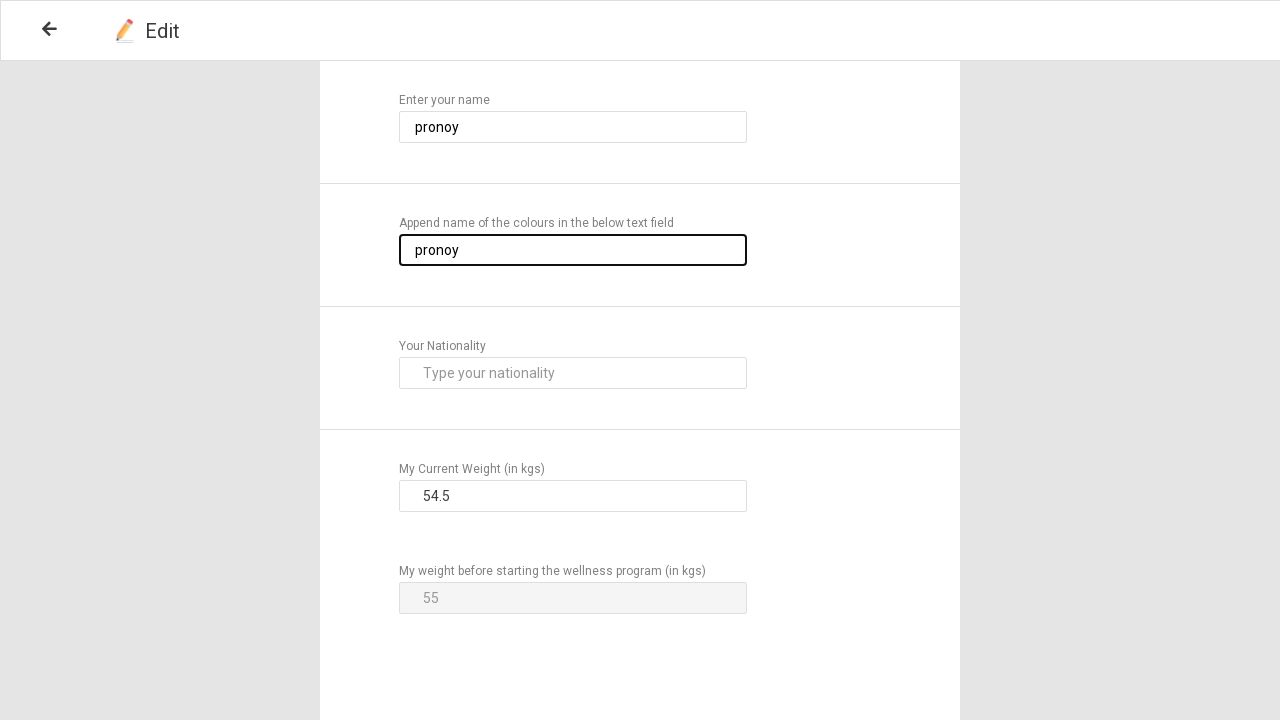

Released Control key
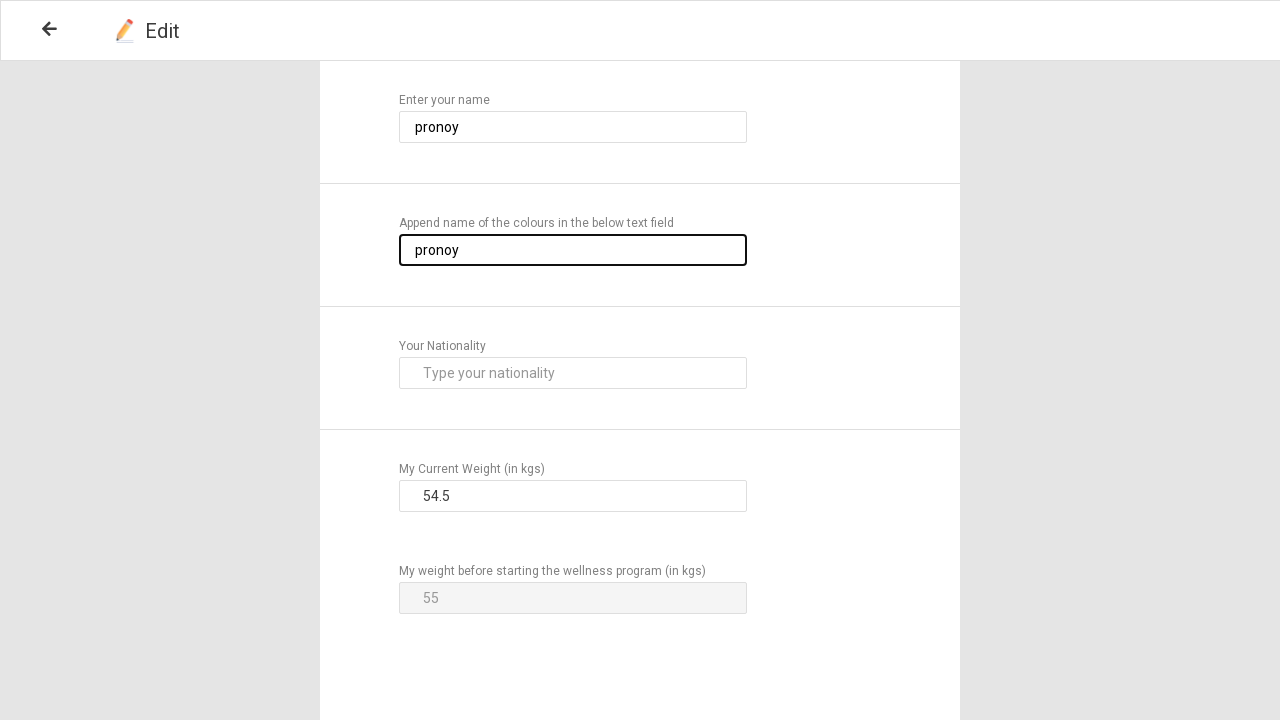

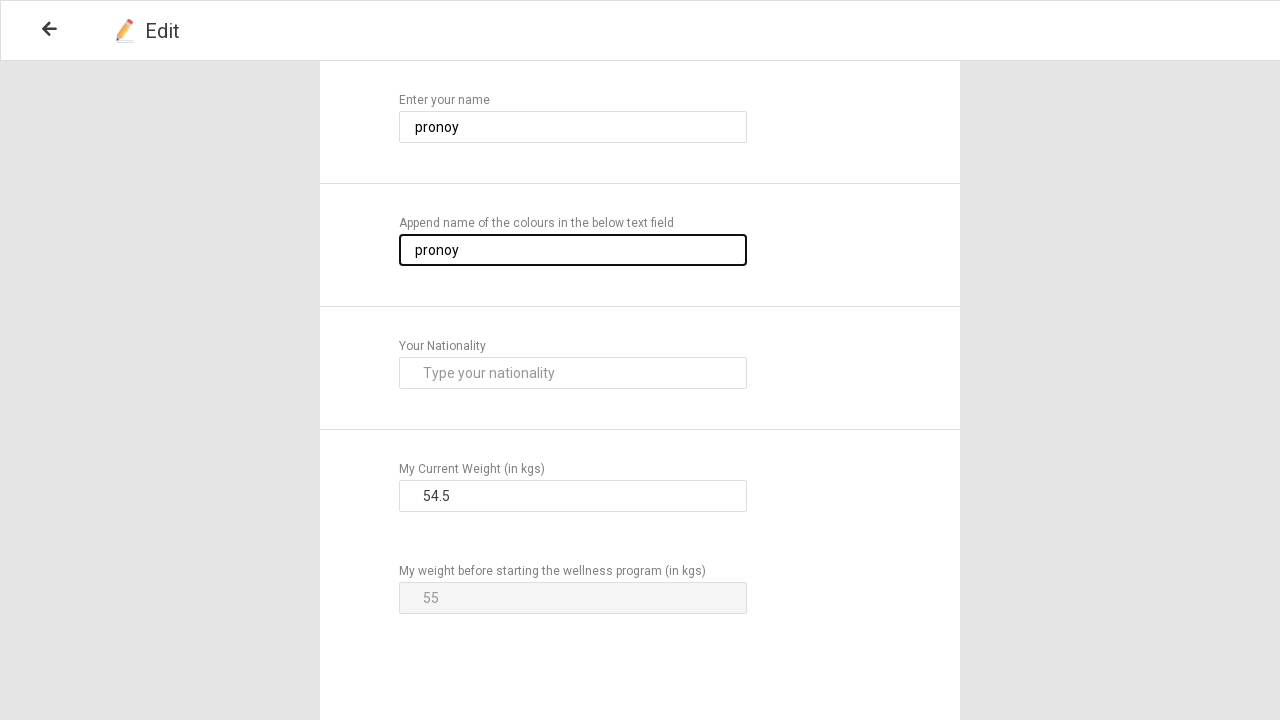